Tests flight booking dropdown functionality by selecting origin and destination cities from dropdown menus

Starting URL: https://rahulshettyacademy.com/dropdownsPractise/

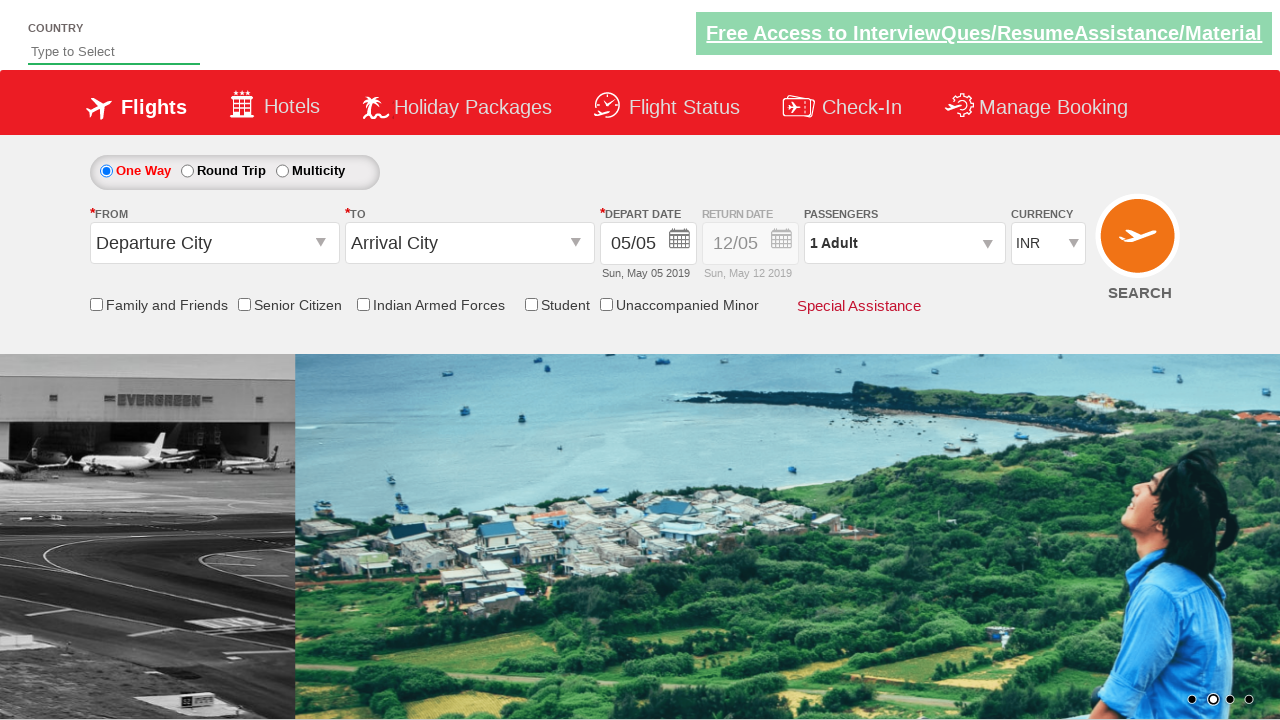

Clicked on origin station dropdown at (214, 243) on #ctl00_mainContent_ddl_originStation1_CTXT
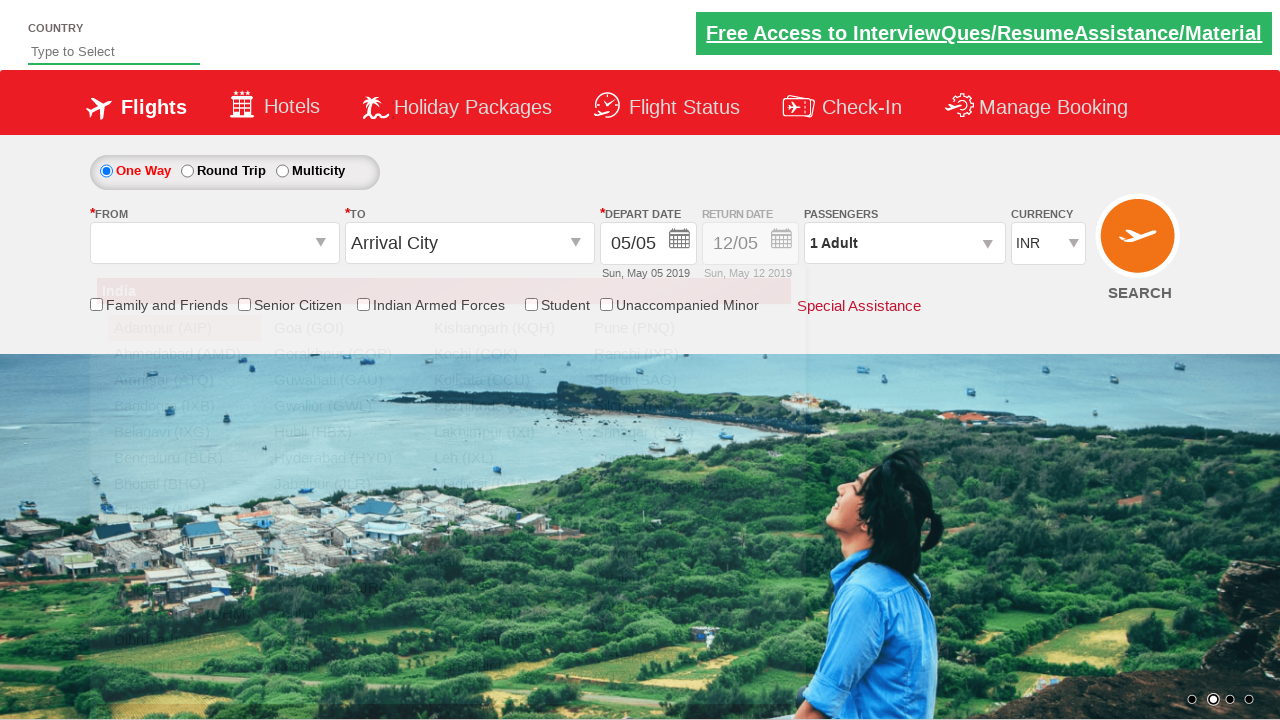

Selected Chennai (MAA) as origin city at (184, 510) on xpath=//a[normalize-space()='Chennai (MAA)']
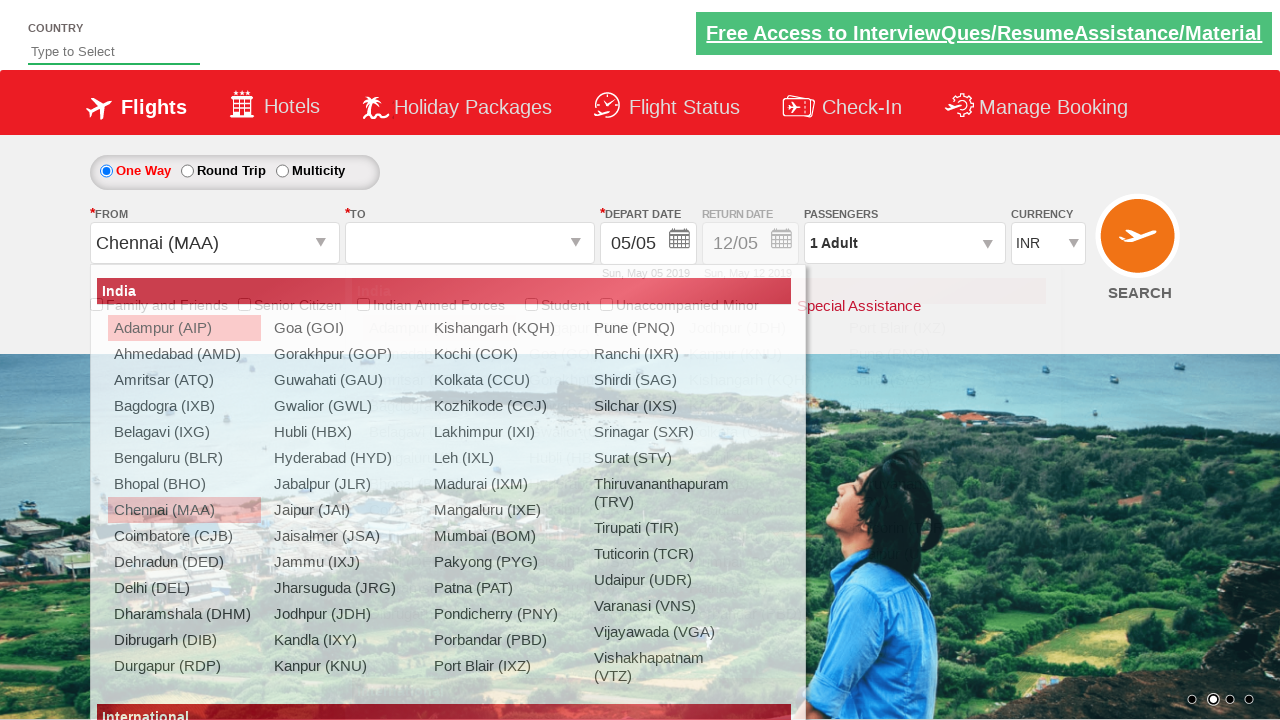

Clicked on destination station dropdown at (470, 243) on #ctl00_mainContent_ddl_destinationStation1_CTXT
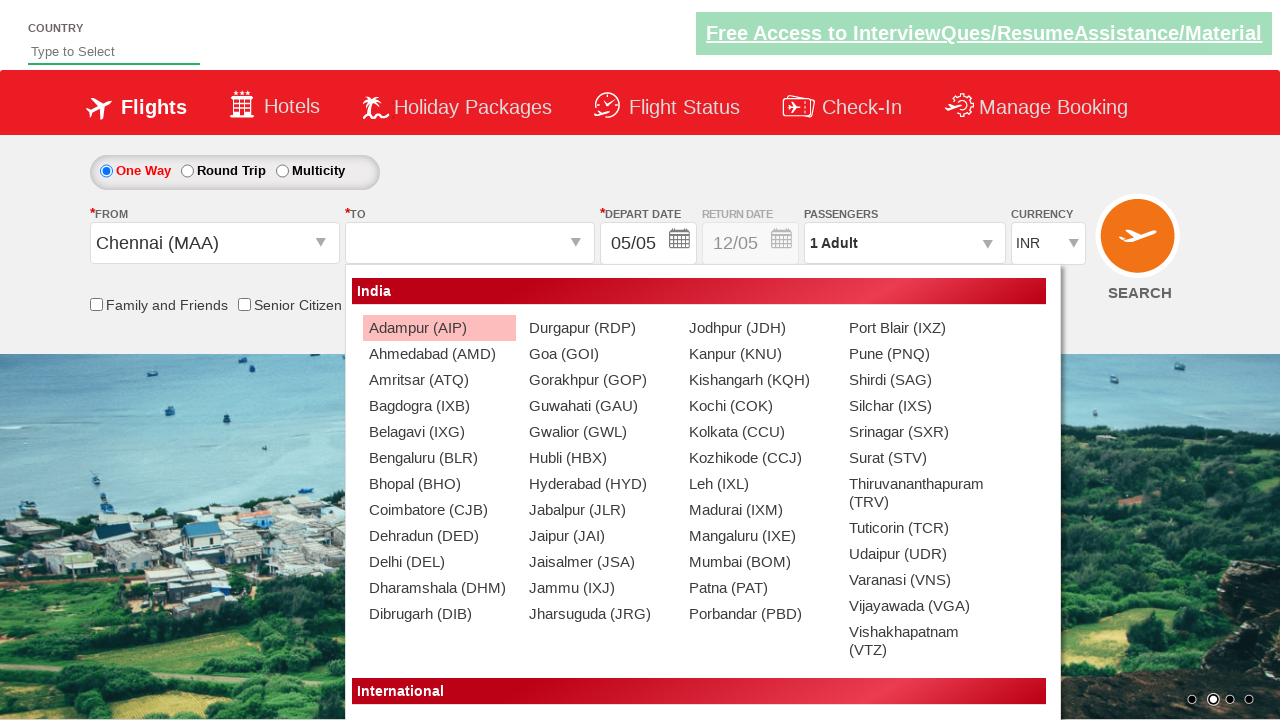

Selected Gwalior as destination city at (599, 432) on (//a[contains(text(),'Gwalior')])[2]
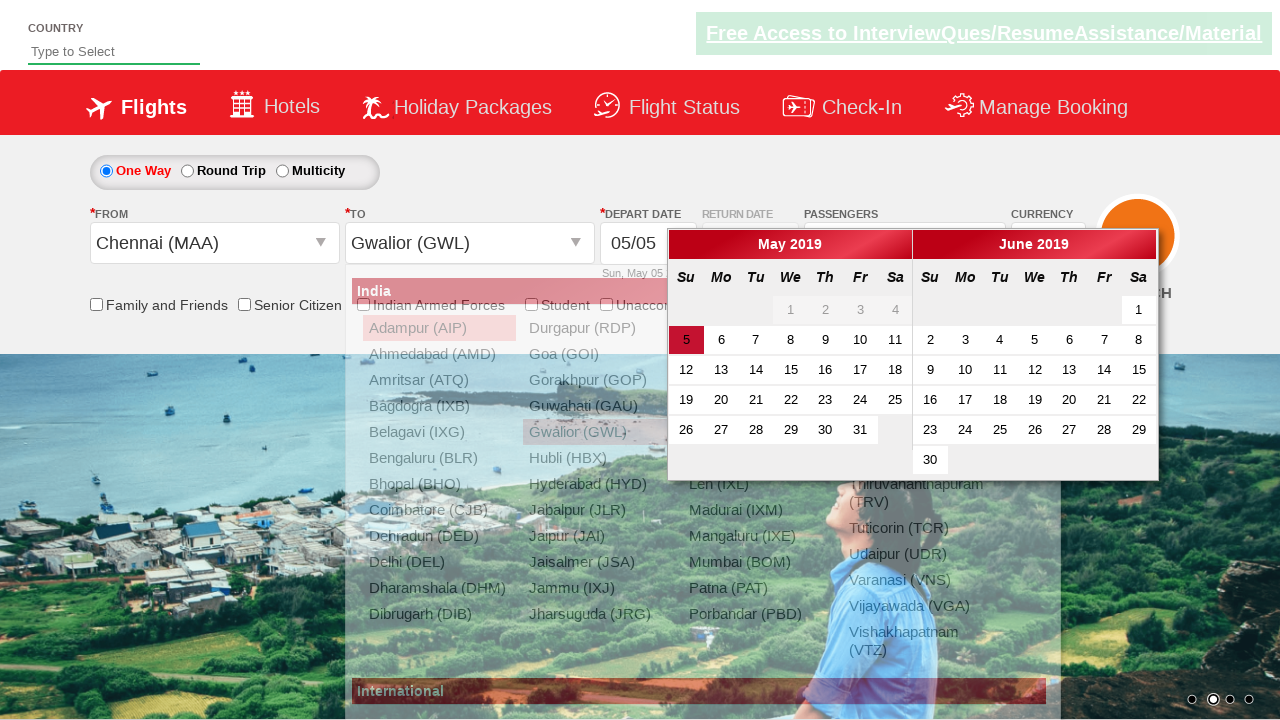

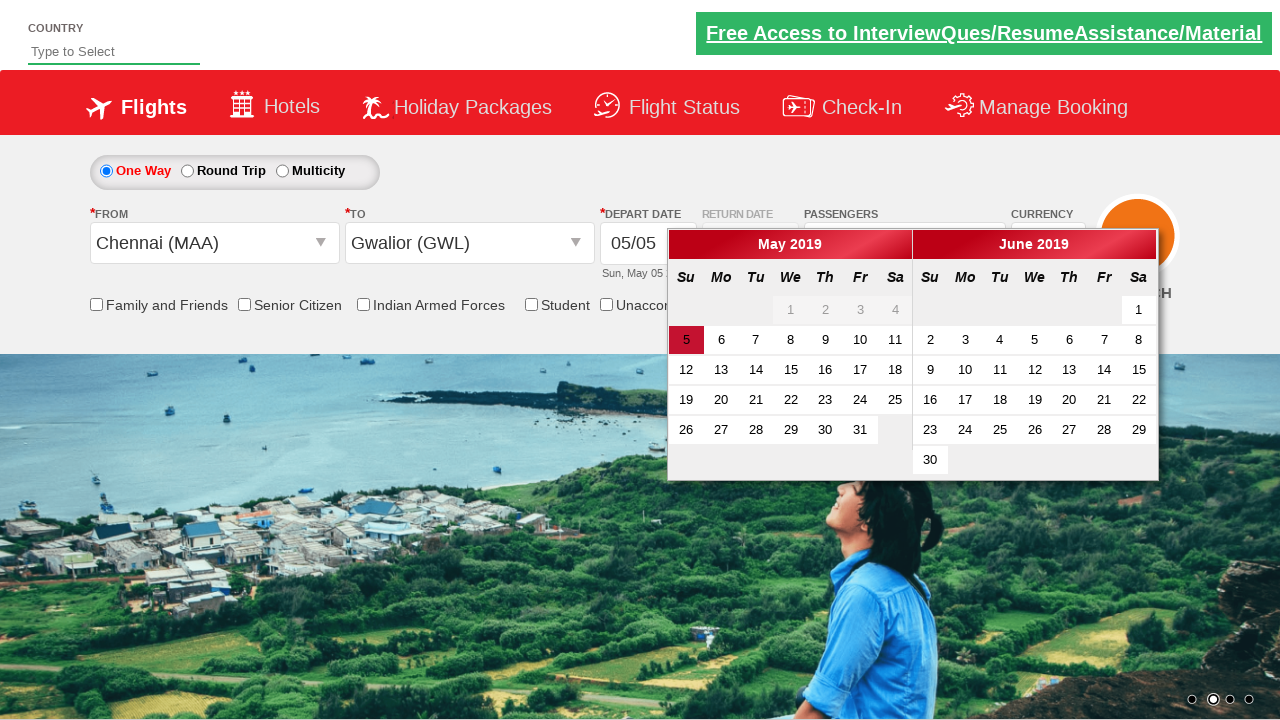